Tests a slow calculator web application by setting a 45-second delay, performing an addition operation (7 + 8), and verifying the result equals 15

Starting URL: https://bonigarcia.dev/selenium-webdriver-java/slow-calculator.html

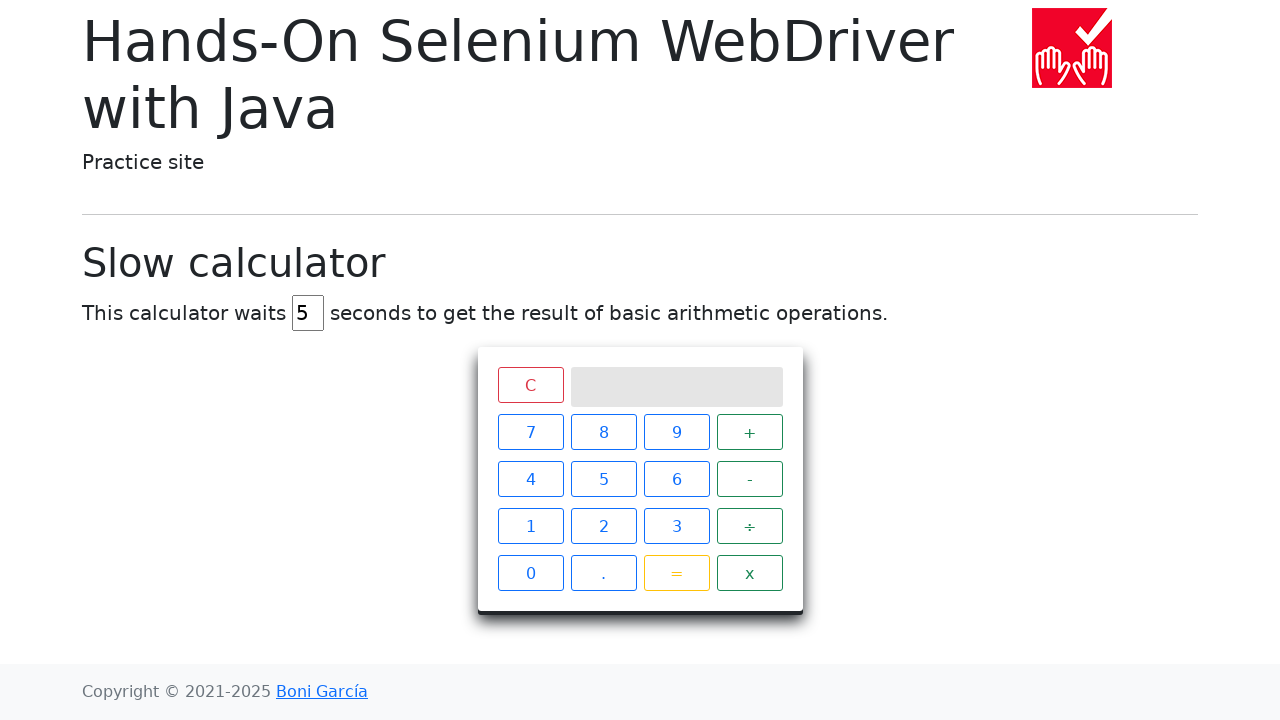

Cleared the delay input field on #delay
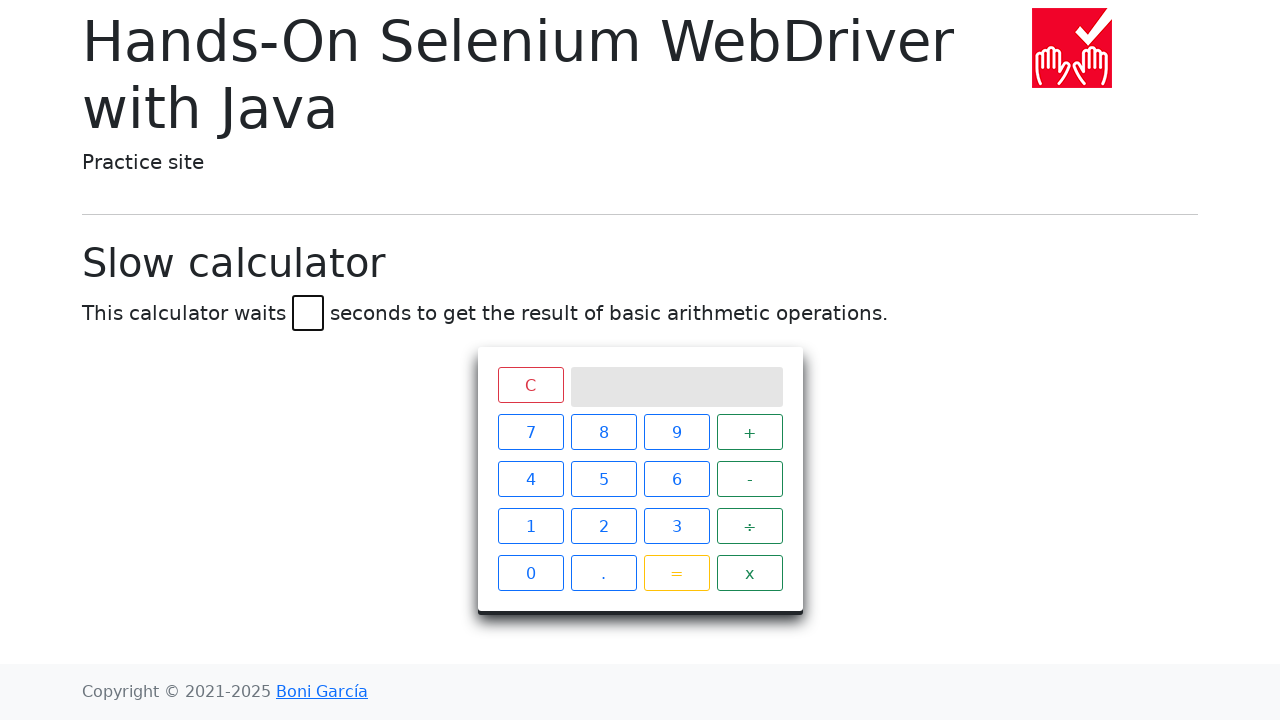

Set delay to 45 seconds on #delay
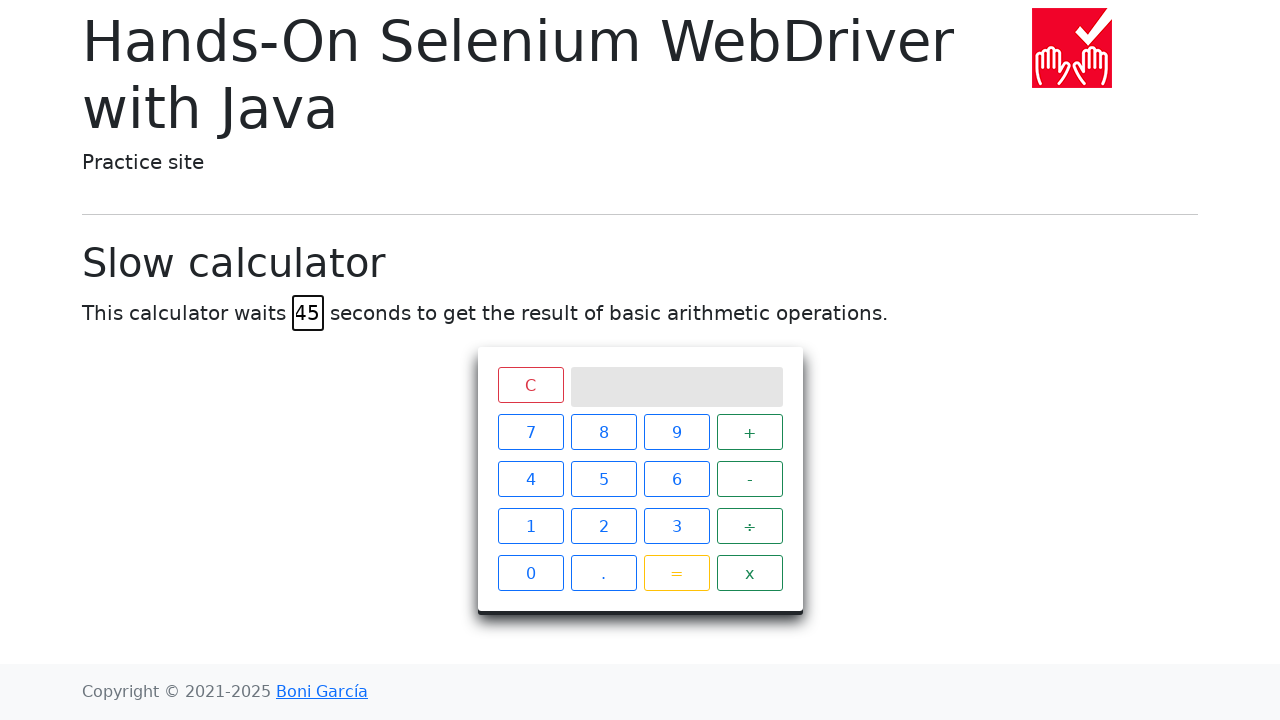

Clicked button 7 at (530, 432) on .keys .btn:has-text('7')
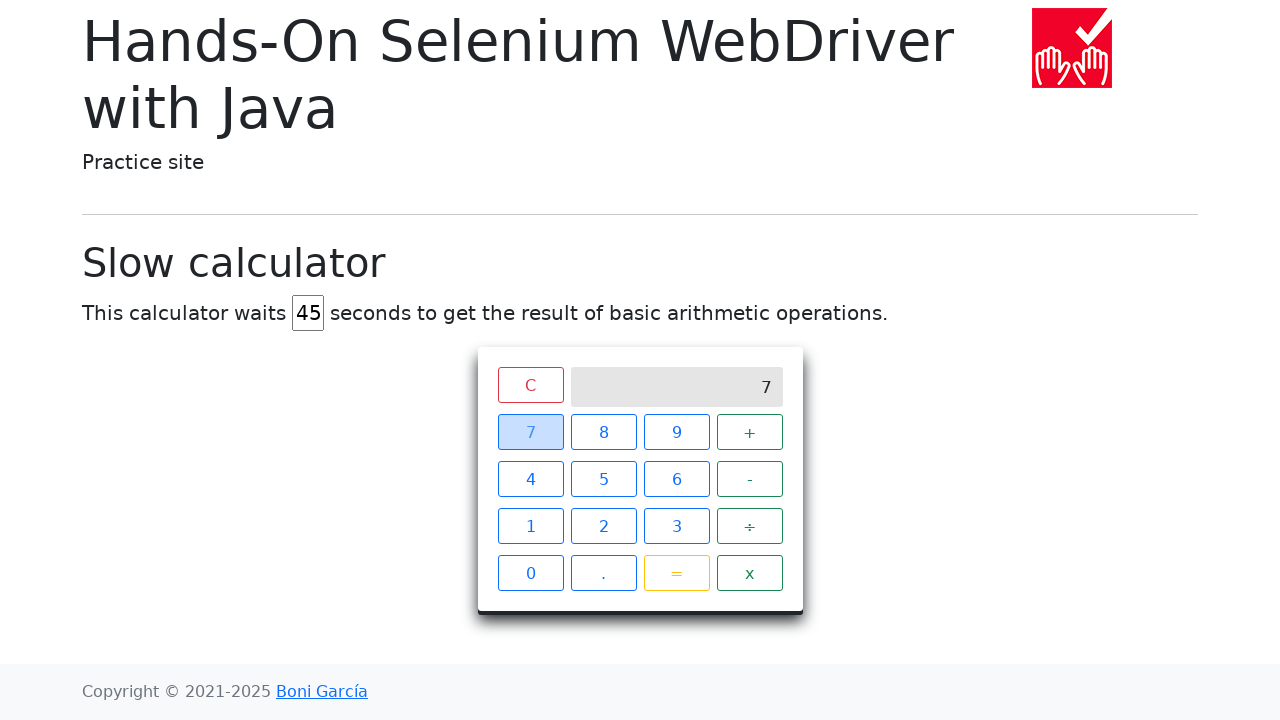

Clicked button + at (750, 432) on .keys .btn:has-text('+')
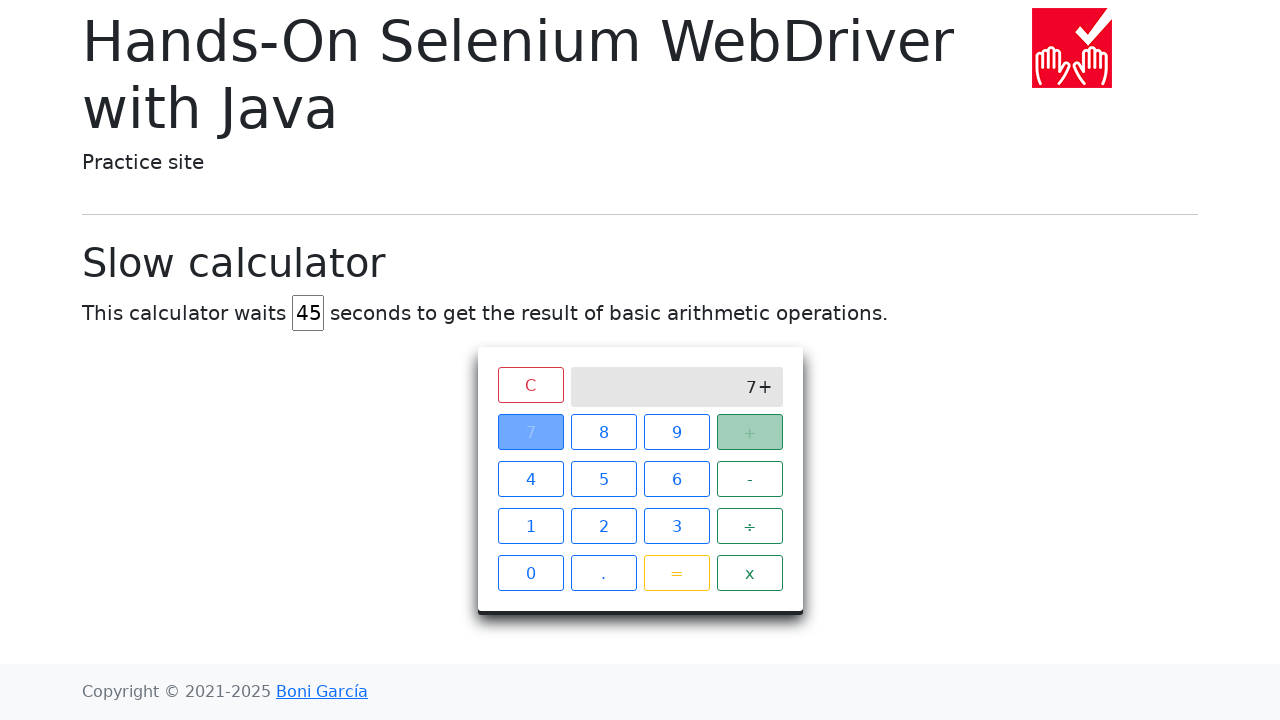

Clicked button 8 at (604, 432) on .keys .btn:has-text('8')
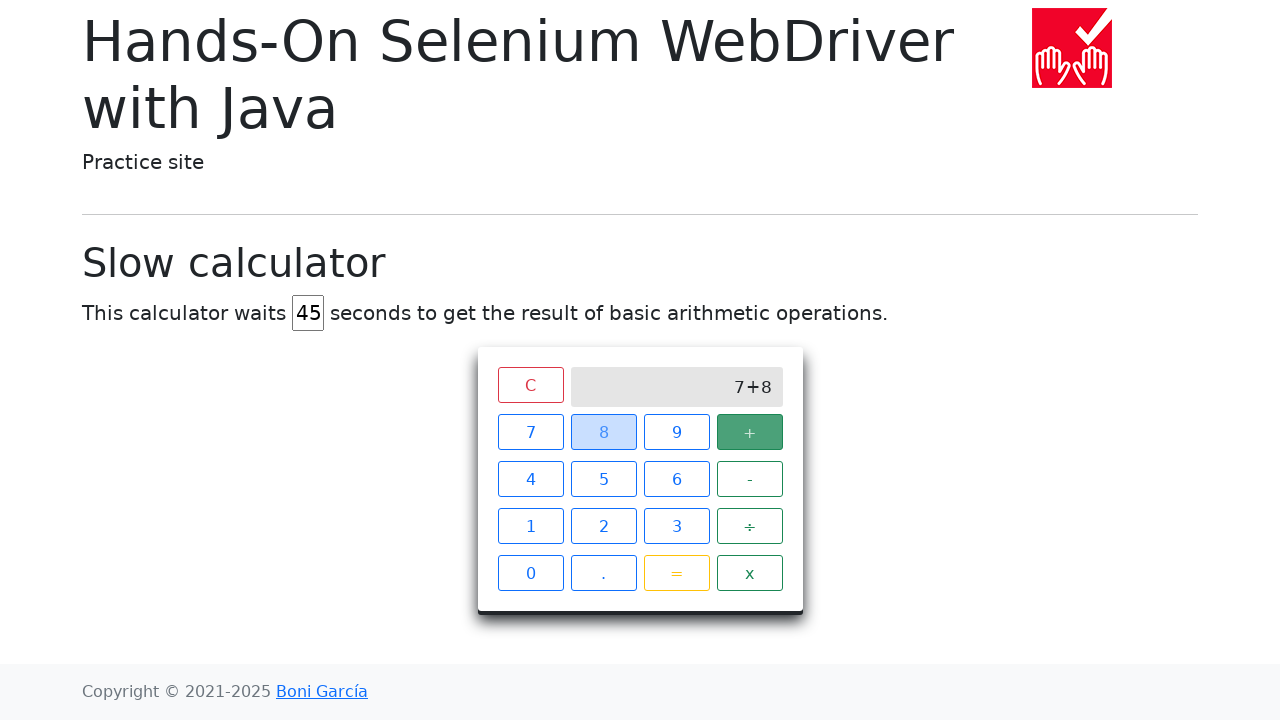

Clicked equals button to compute 7 + 8 at (676, 573) on .keys .btn.btn-outline-warning
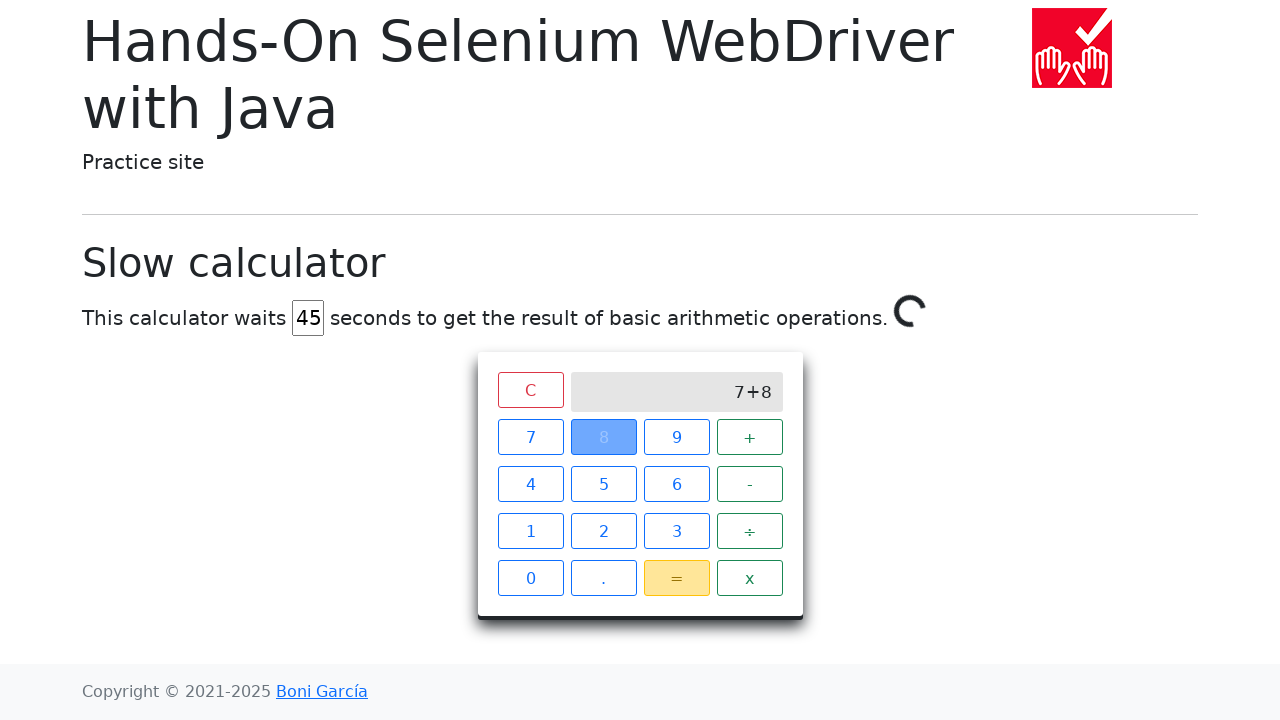

Result appeared on calculator screen after 45-second delay
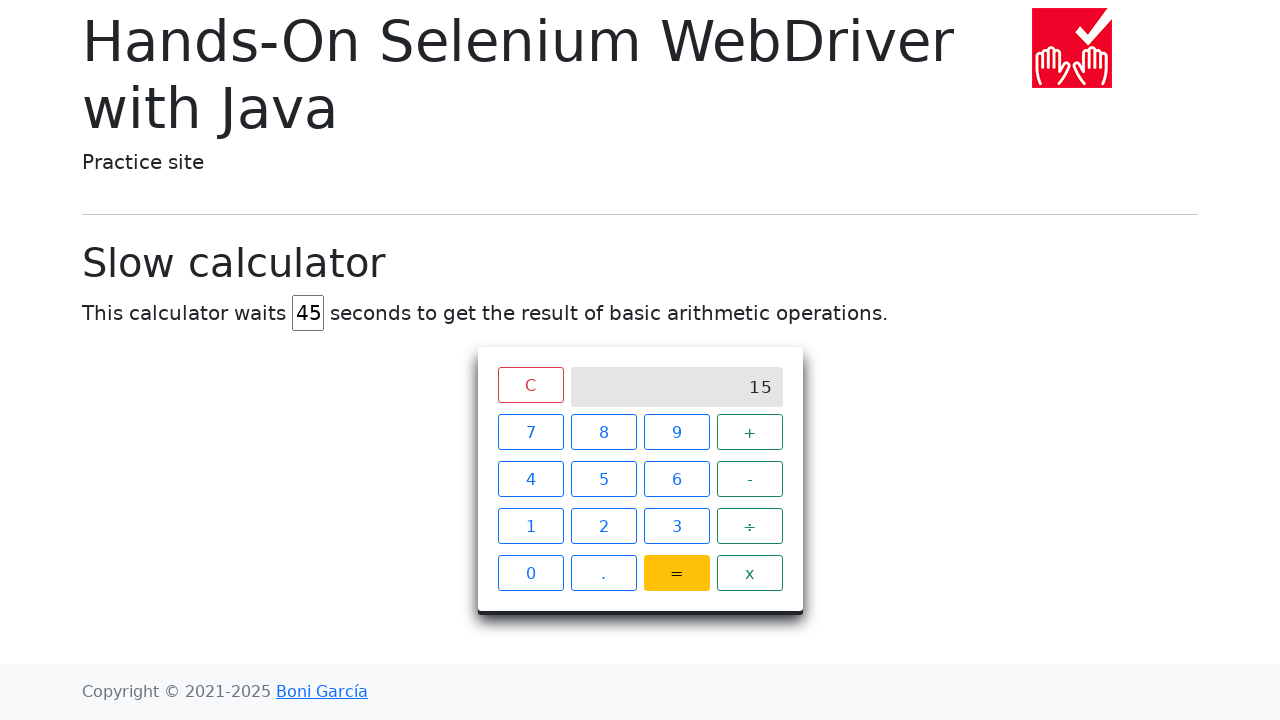

Retrieved result from calculator screen: 15
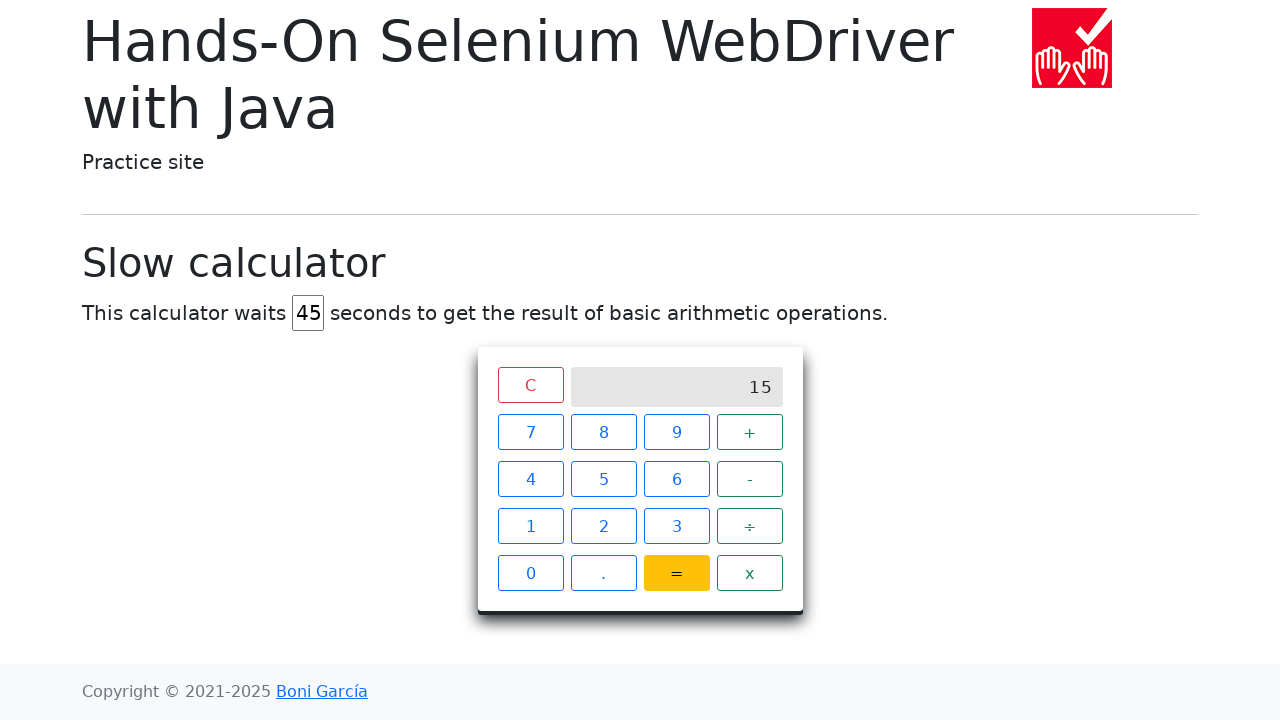

Verified that the result equals 15
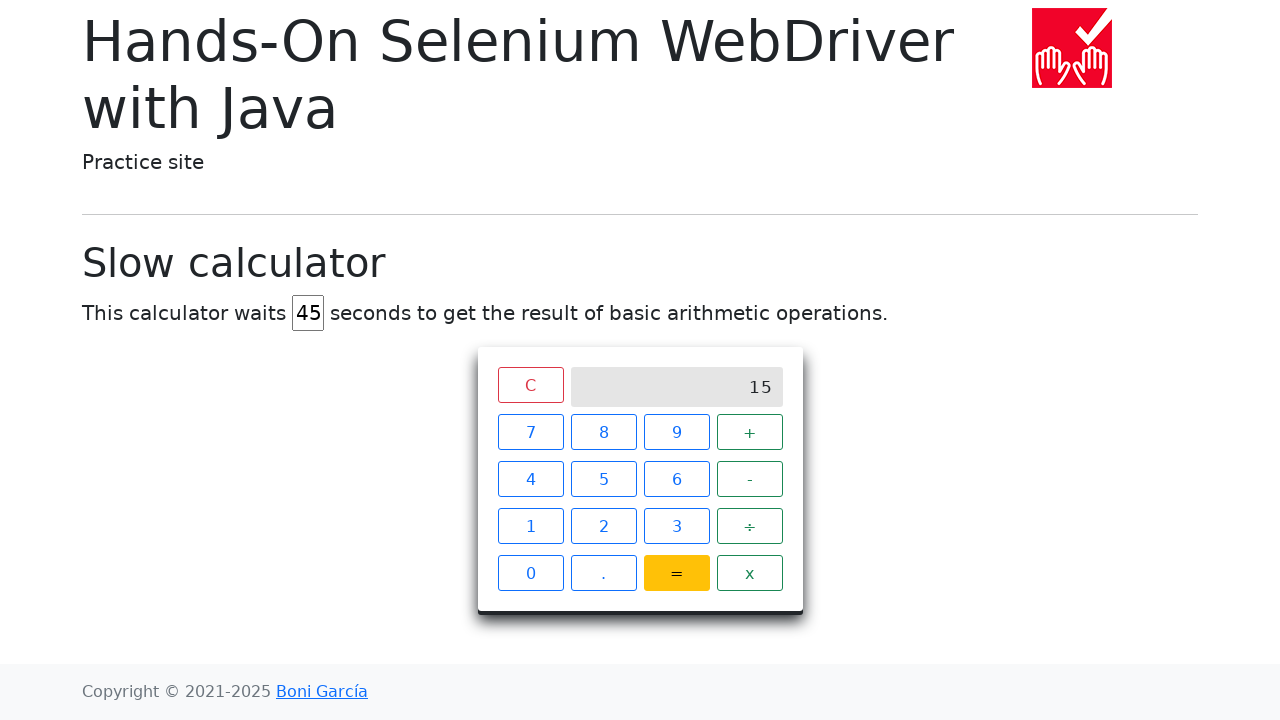

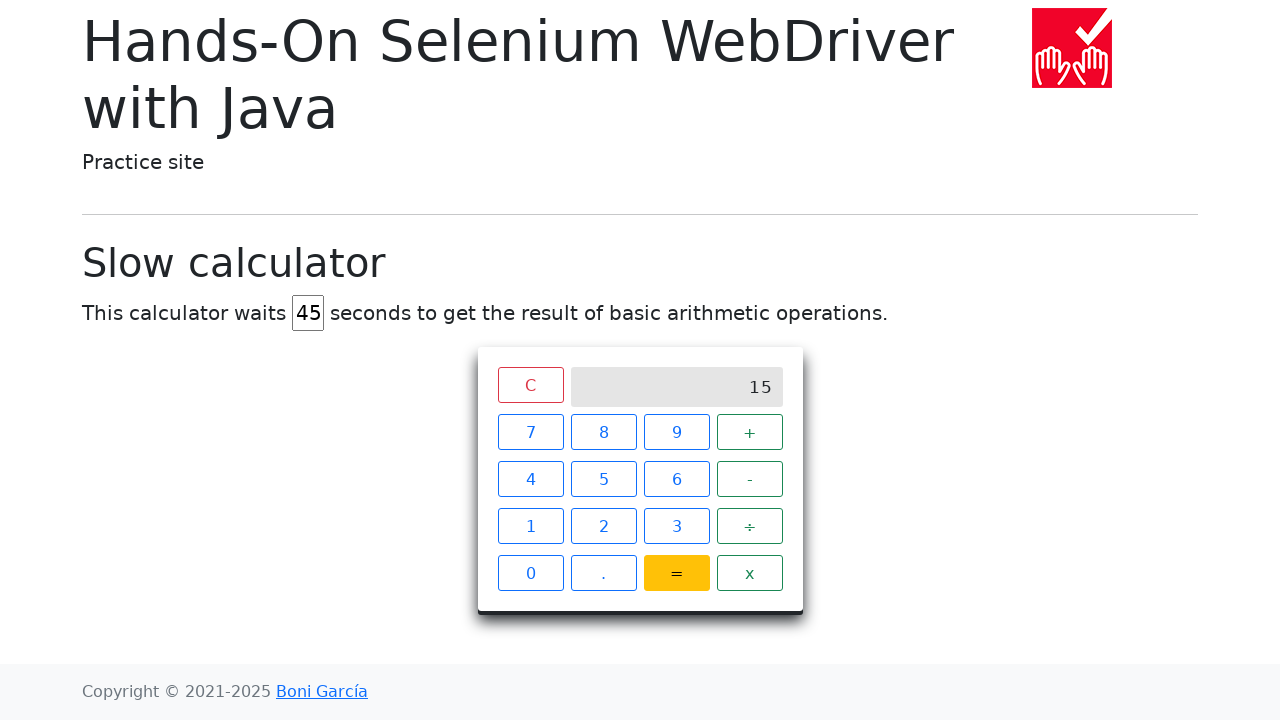